Tests a clinic workflow form by entering an ID number into a numeric input field and clicking two action buttons in sequence.

Starting URL: https://clinic-workflow.web.app/

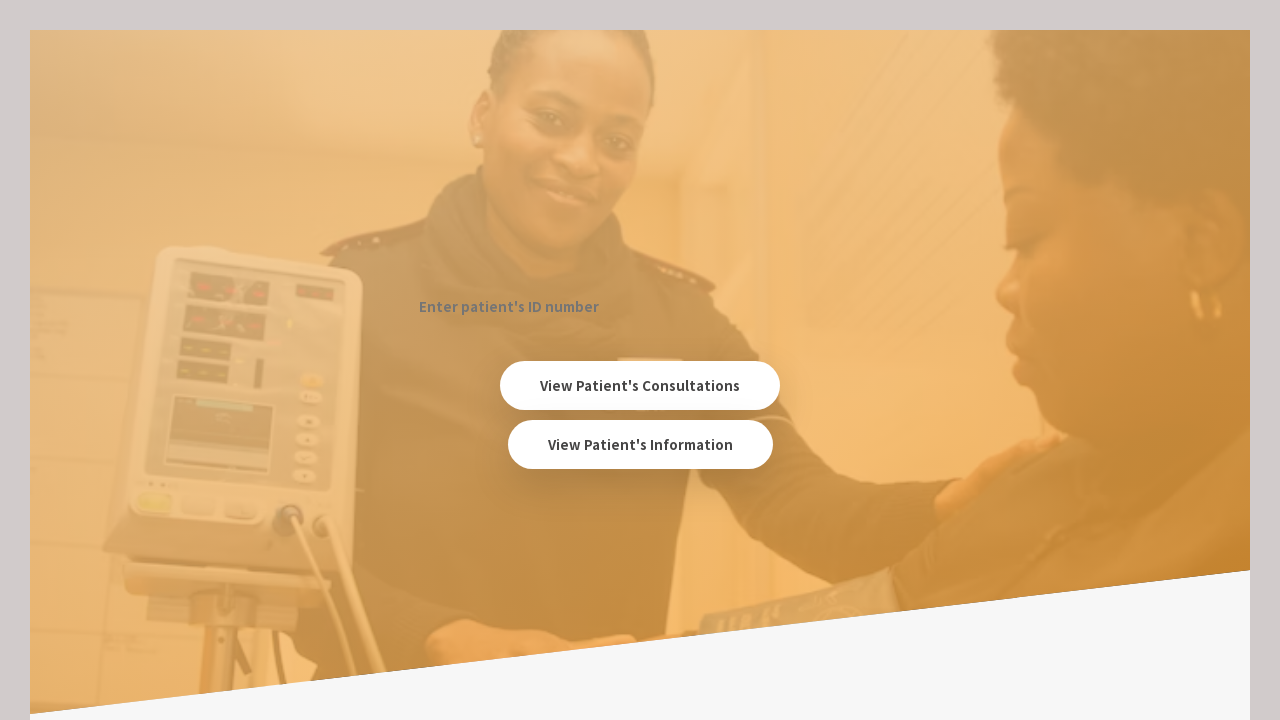

Entered ID number '8705154231087' into numeric input field on input[type='number']
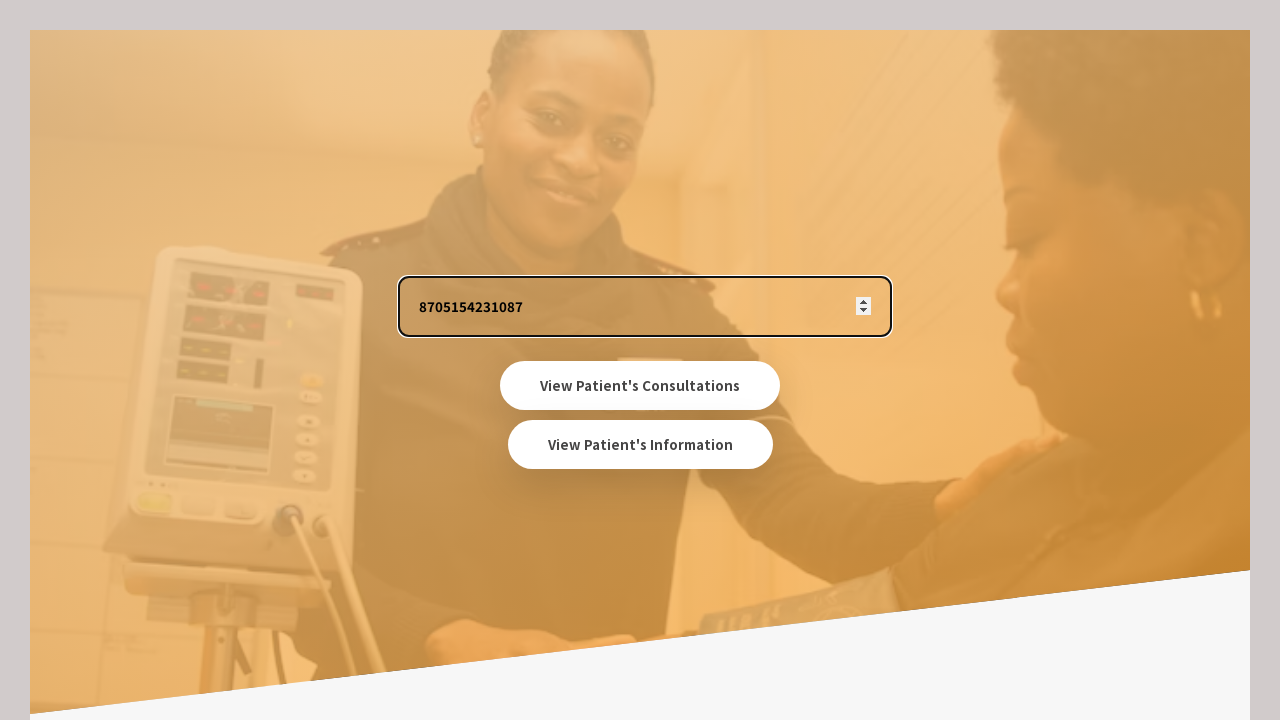

Clicked first action button at (640, 386) on button.btn-rnd.btn-rnd--white.form-control.shadow-md >> nth=0
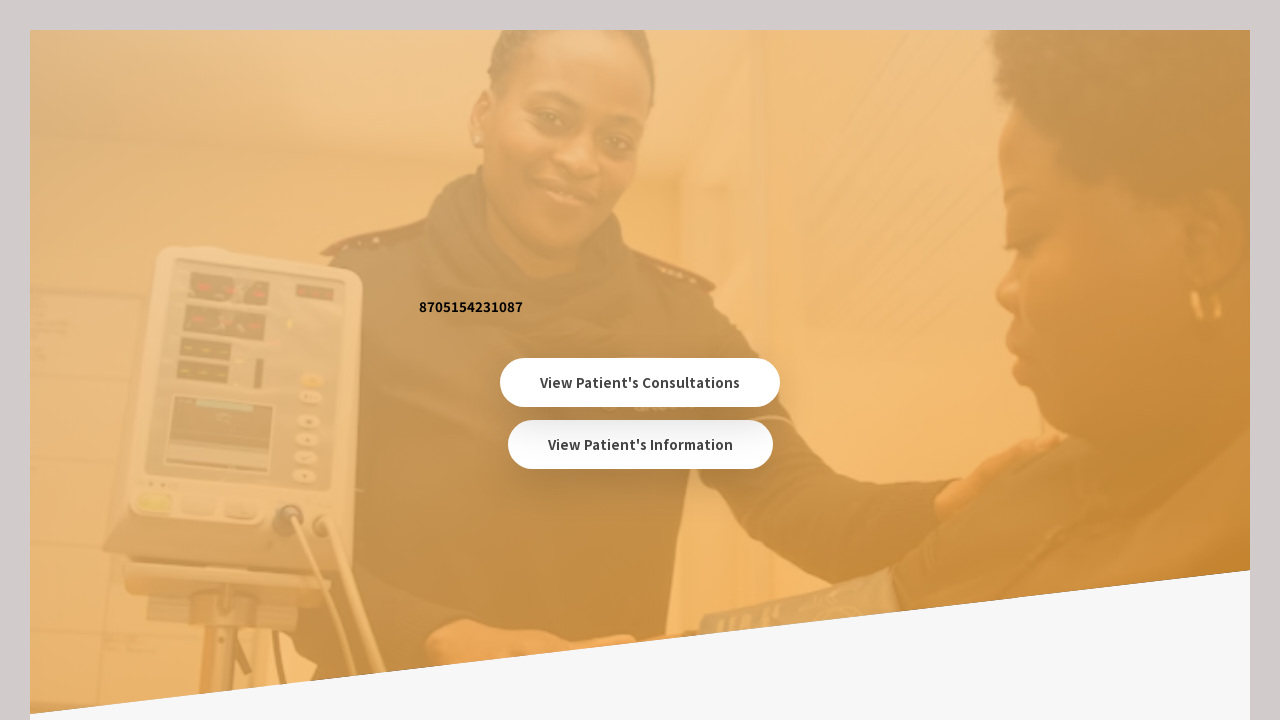

Clicked second action button at (640, 444) on button.btn-rnd.btn-rnd--white.form-control.shadow-md >> nth=1
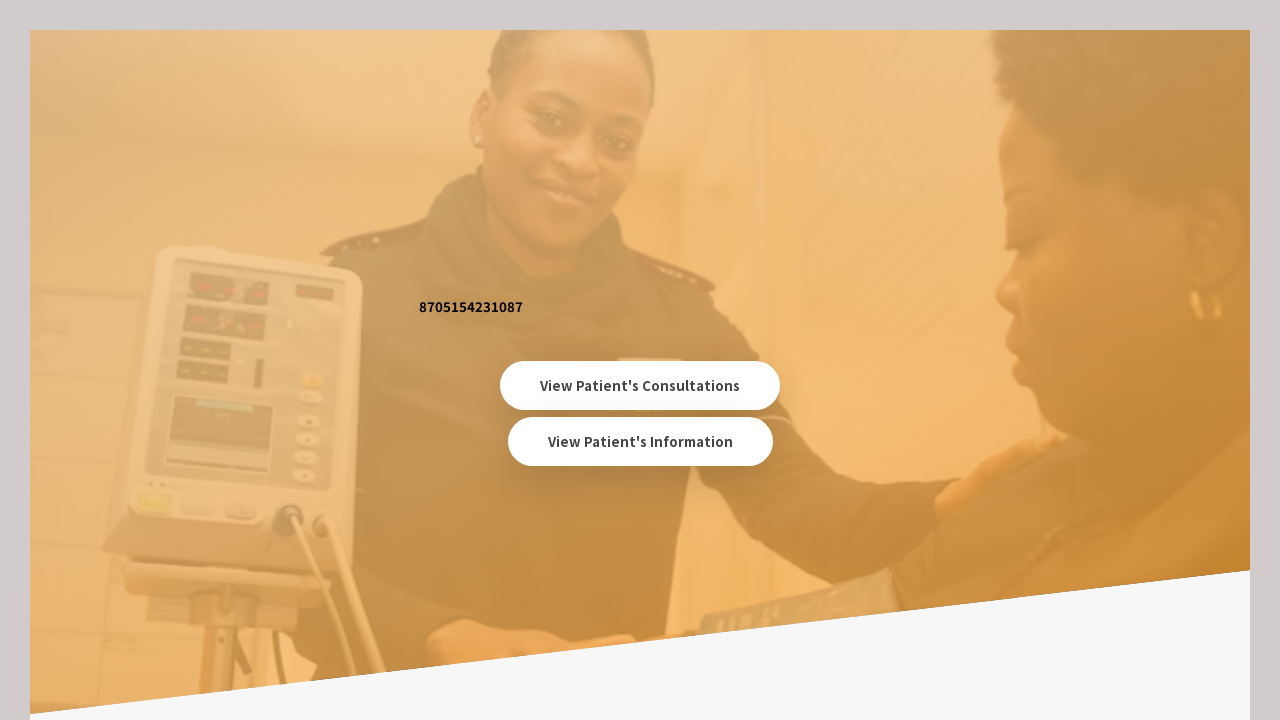

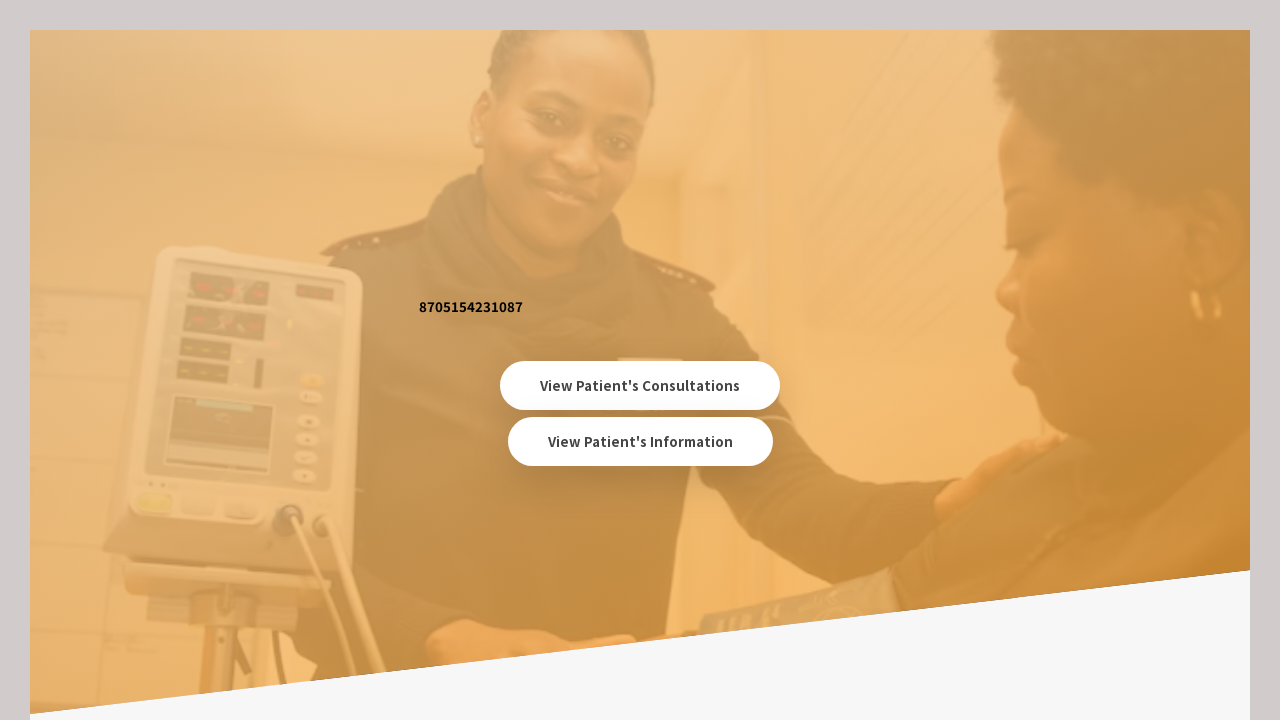